Tests adding two products to the shopping cart on bstackdemo.com e-commerce demo site, verifying that the items displayed on the page match those added to the cart.

Starting URL: https://bstackdemo.com/

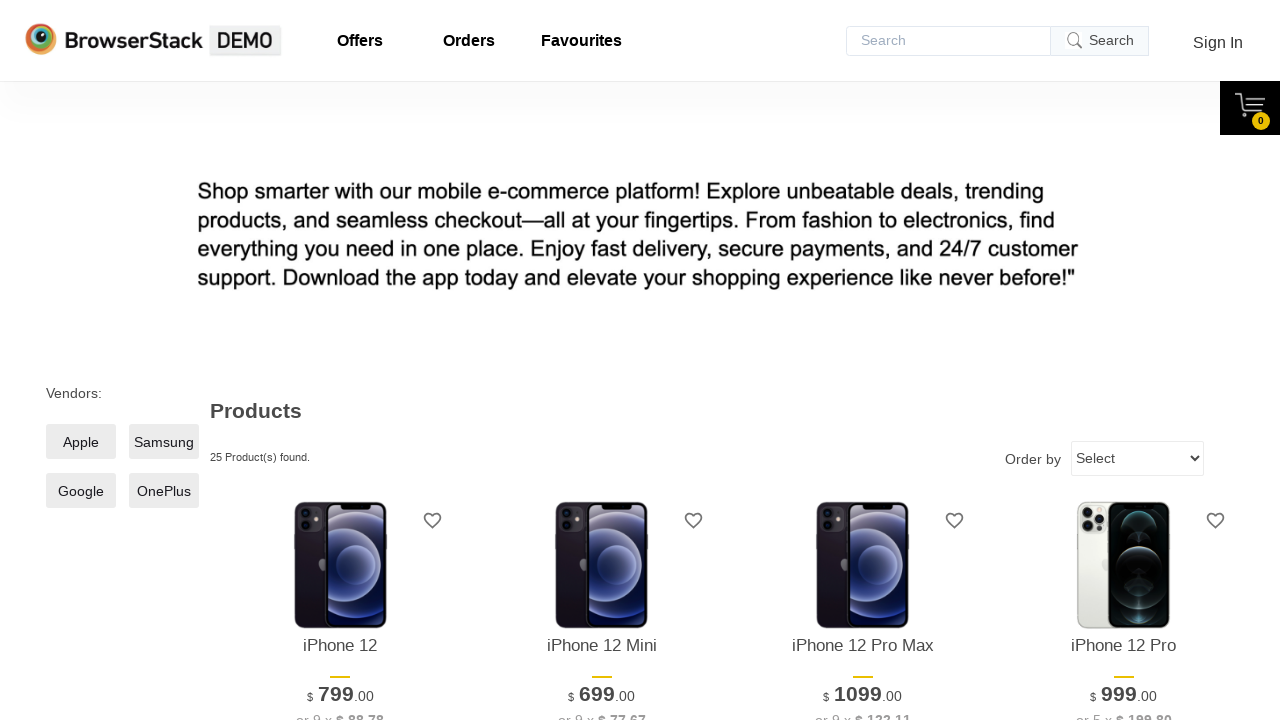

First product (iPhone 12) element loaded
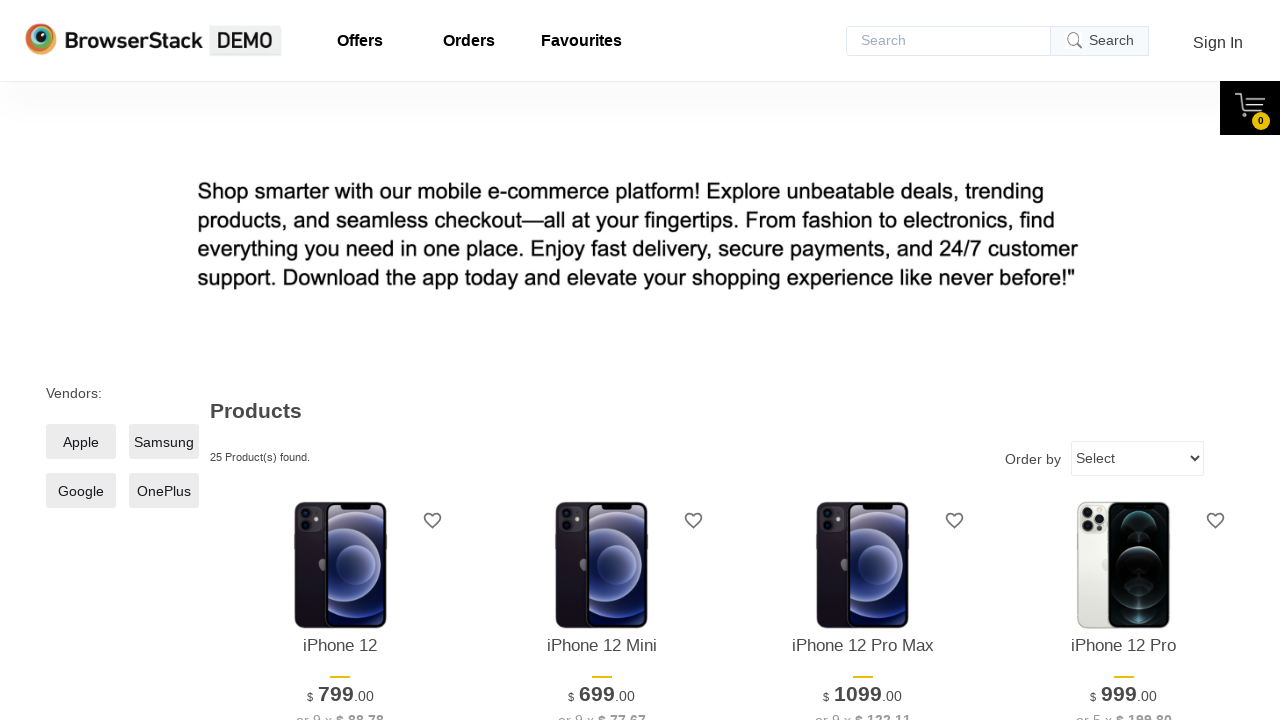

Retrieved first product text content
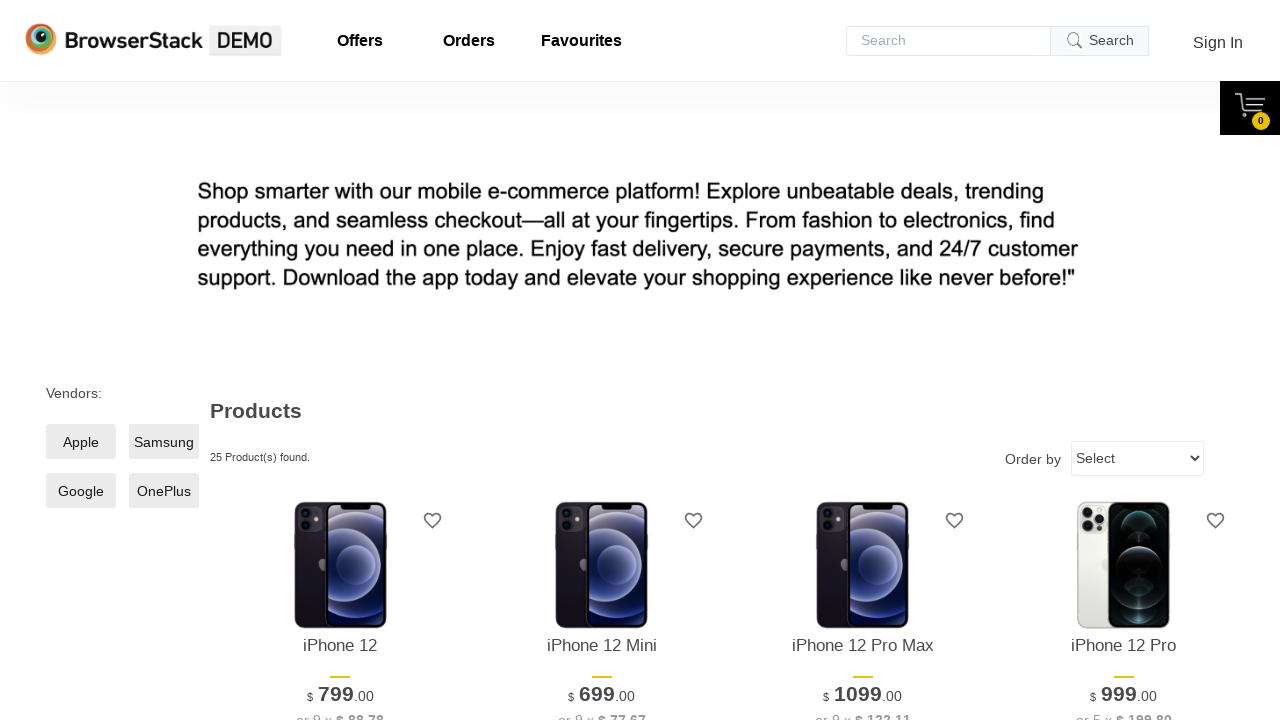

Second product (iPhone XR) element loaded
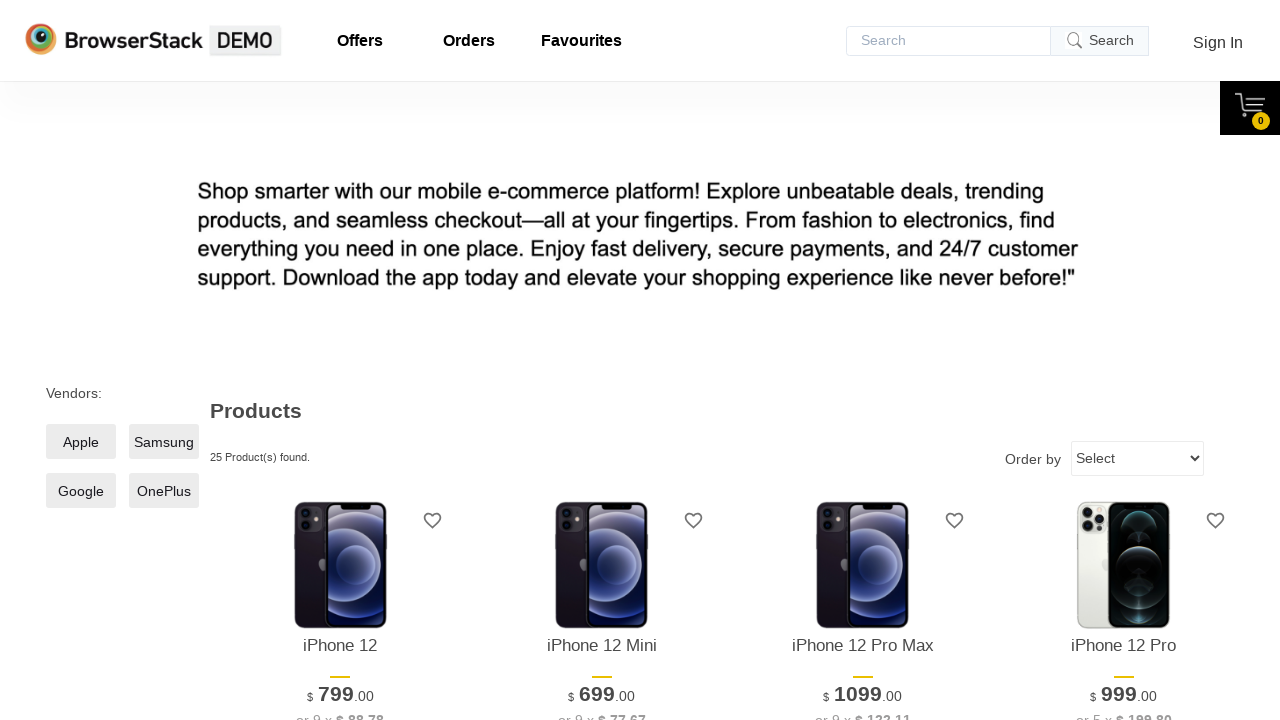

Retrieved second product text content
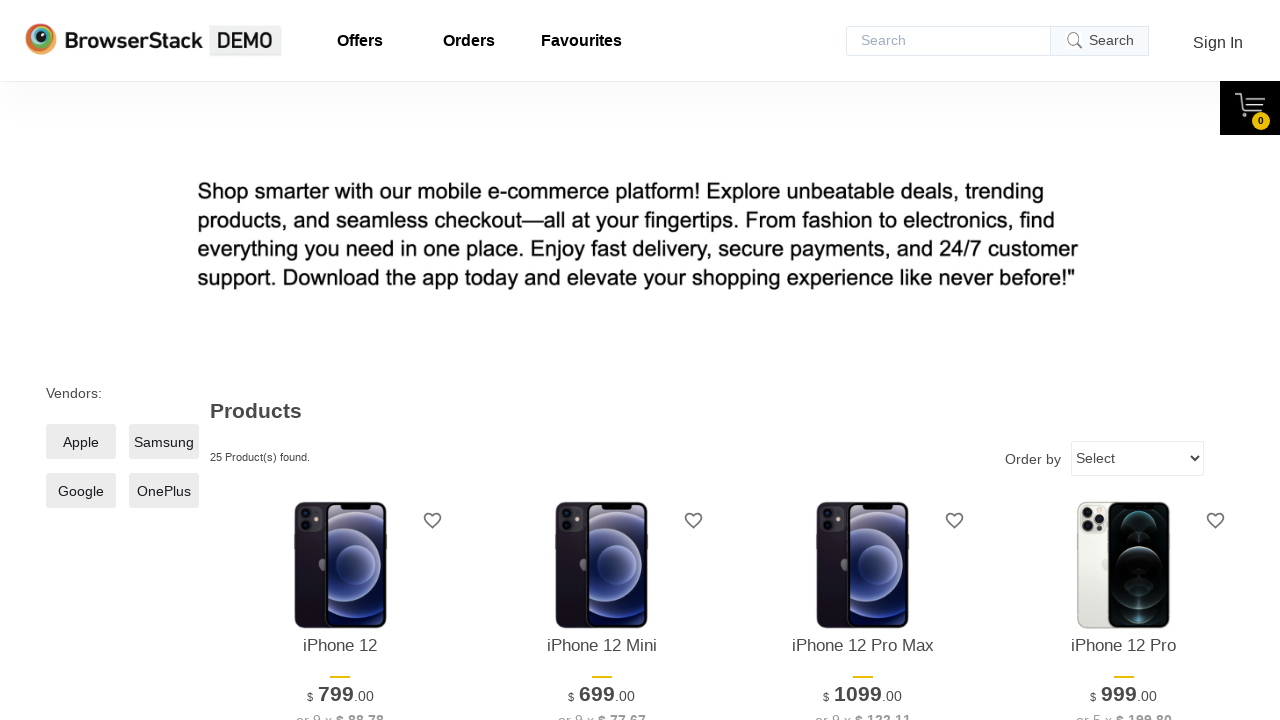

Clicked 'Add to cart' button for first product (iPhone 12) at (340, 361) on xpath=//*[@id="1"]/div[4]
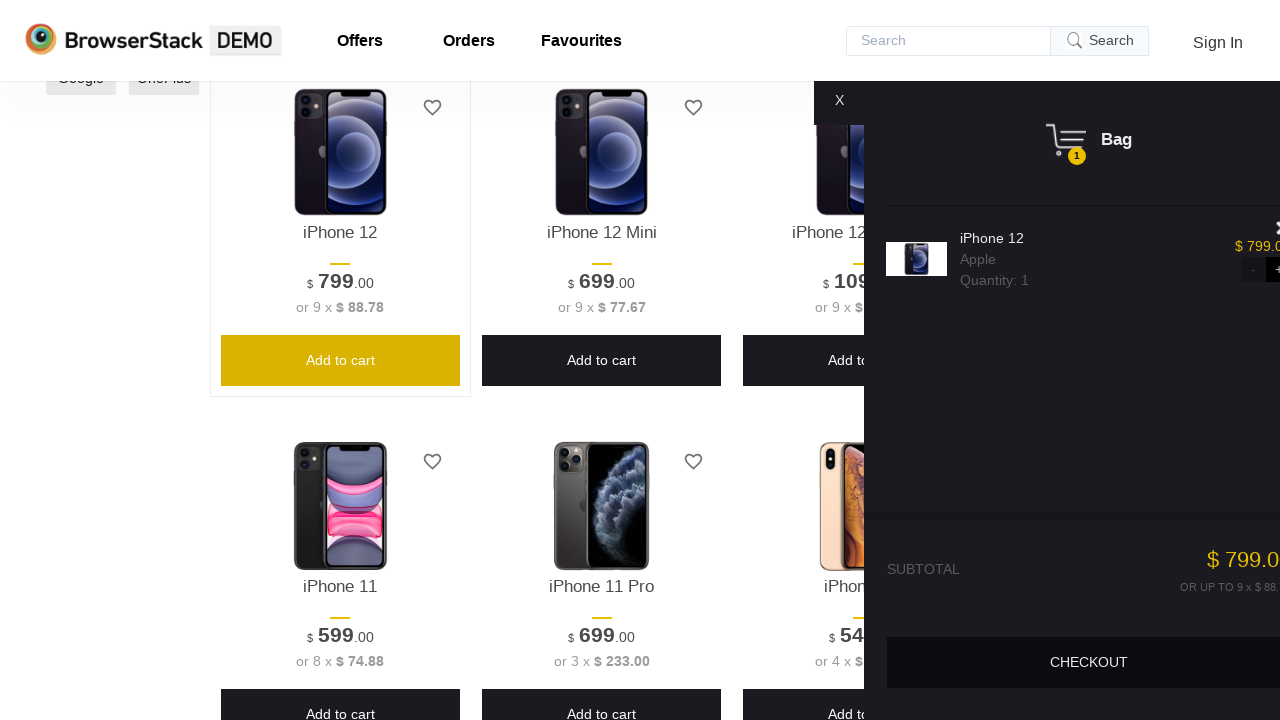

Cart area became visible after adding first product
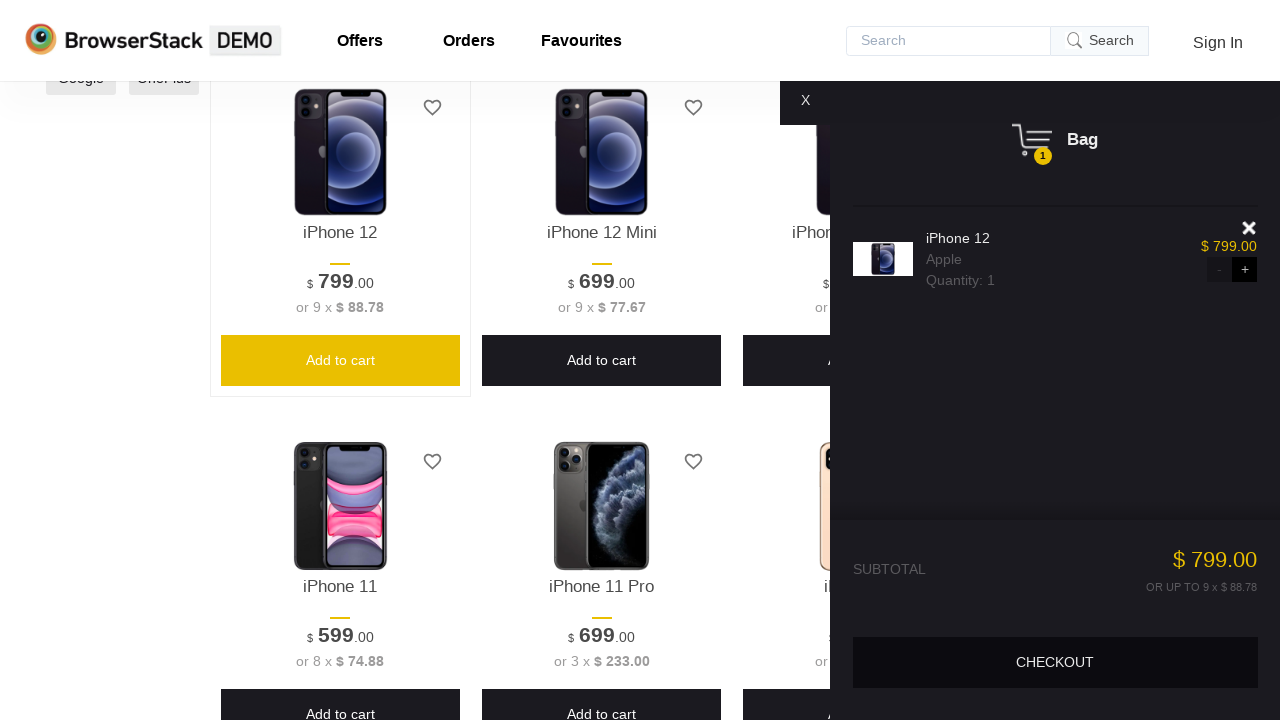

Clicked on cart area to ensure visibility at (805, 100) on xpath=//*[@id="__next"]/div/div/div[2]/div[1]
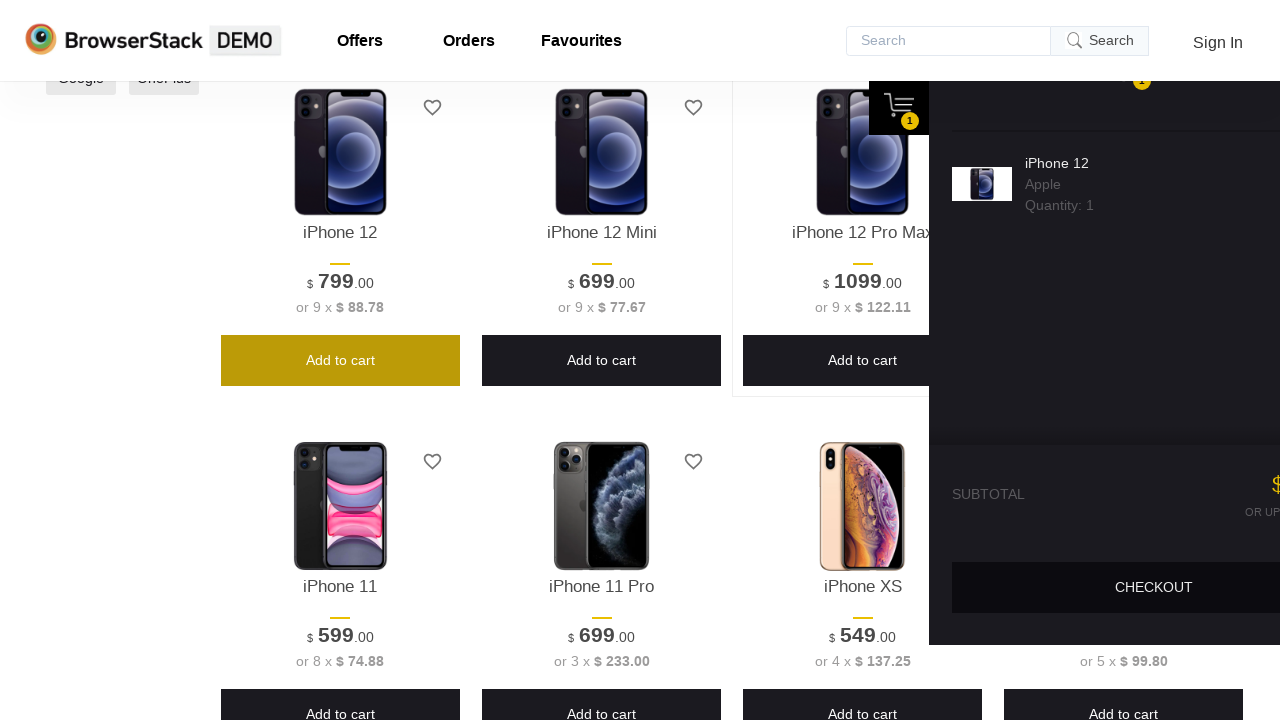

Clicked 'Add to cart' button for second product (iPhone XR) at (1124, 695) on xpath=//*[@id="8"]/div[4]
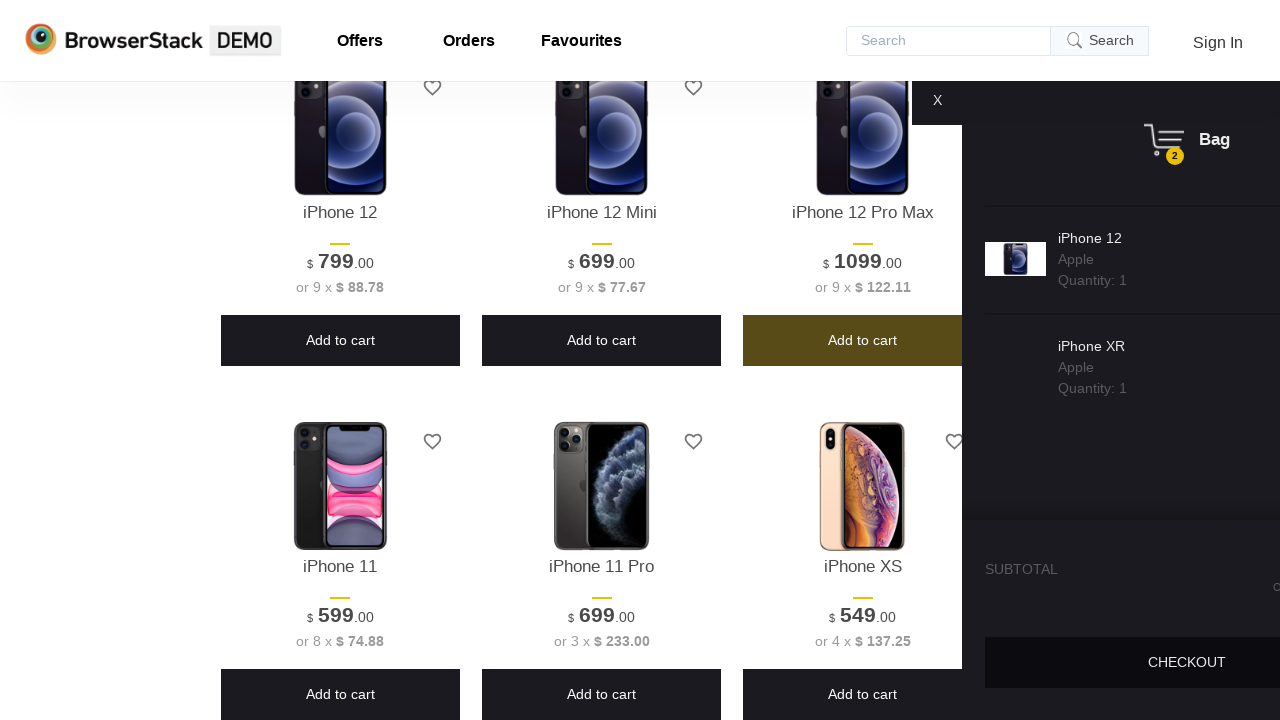

First item verified in shopping cart
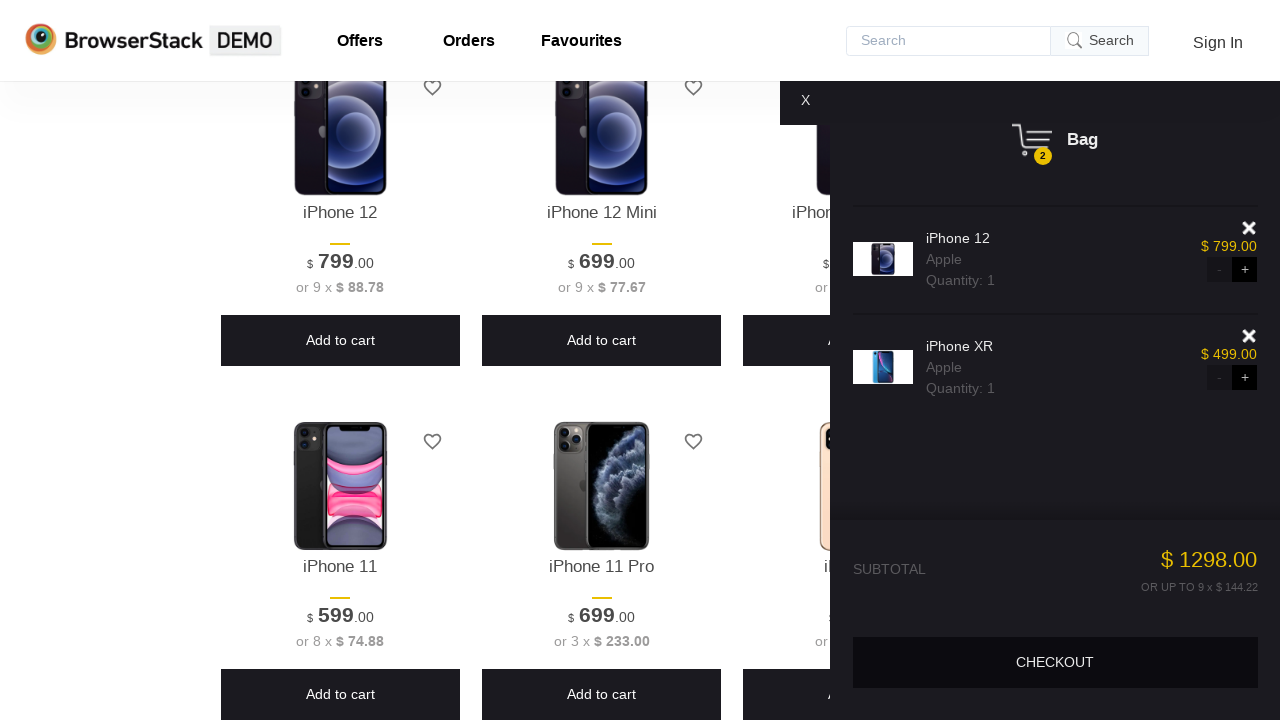

Second item verified in shopping cart
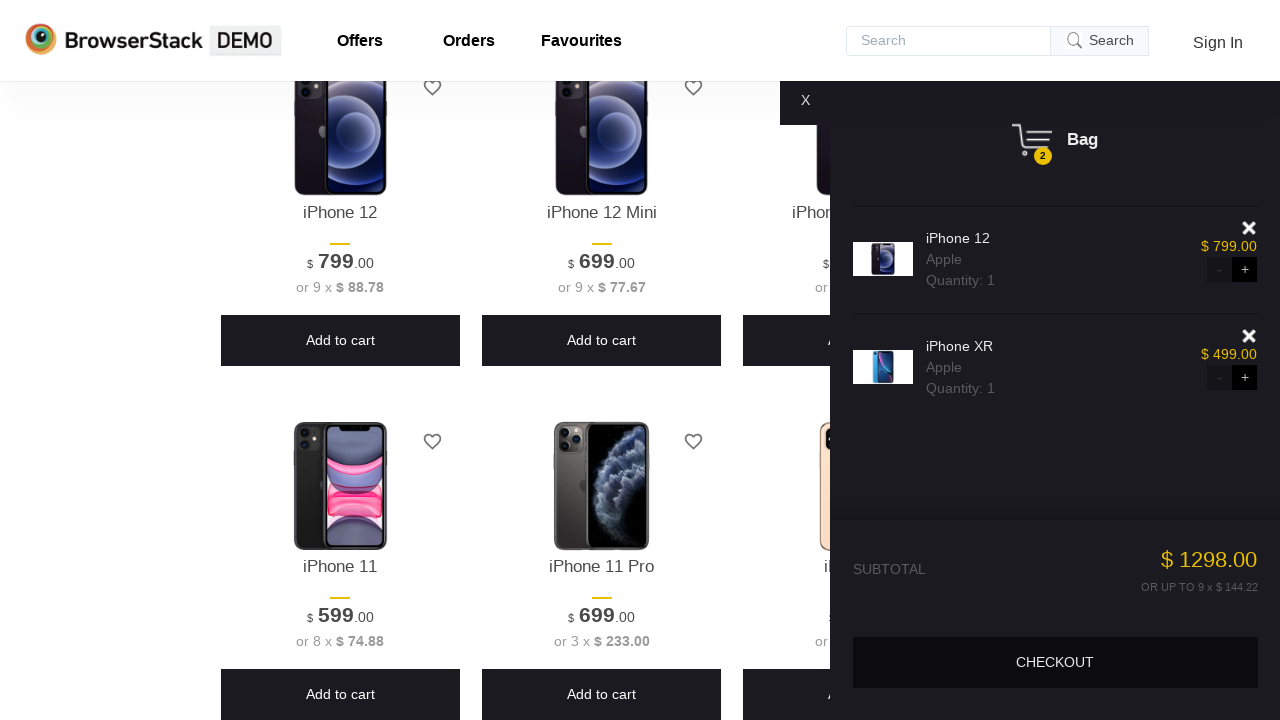

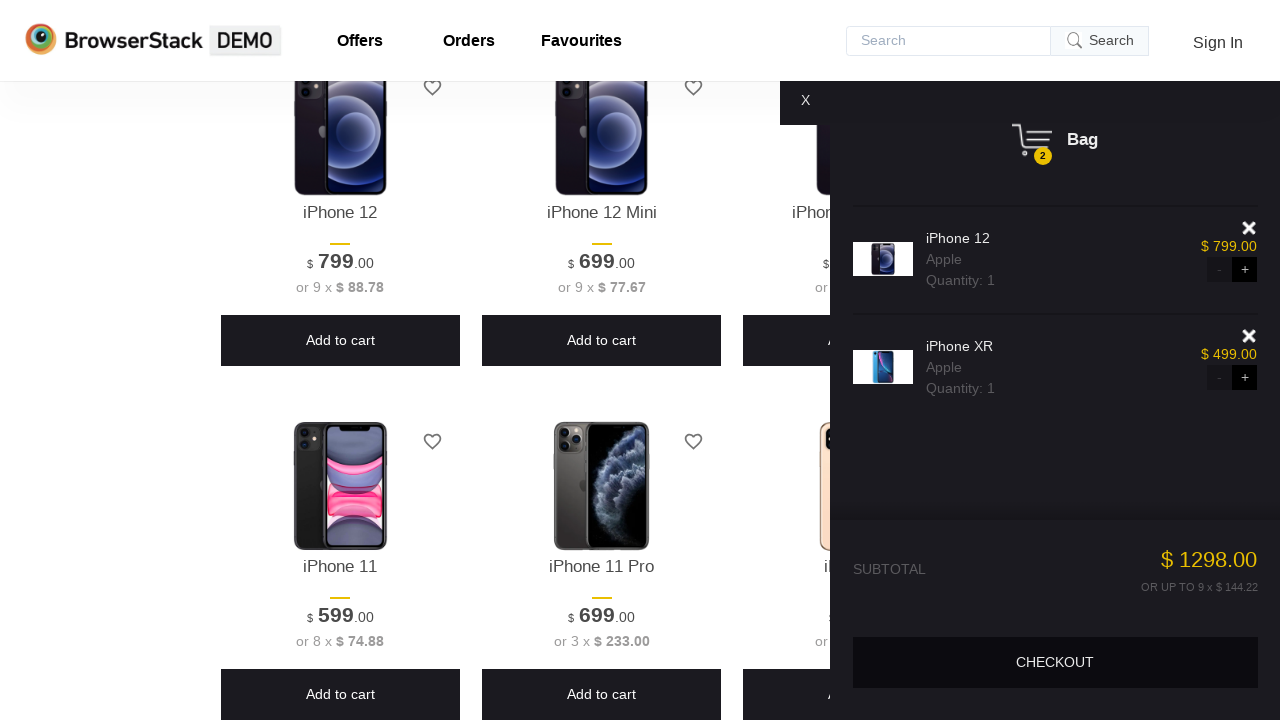